Tests alert handling functionality by clicking a button that triggers an alert, reading its text, and accepting it

Starting URL: http://demo.automationtesting.in/Alerts.html

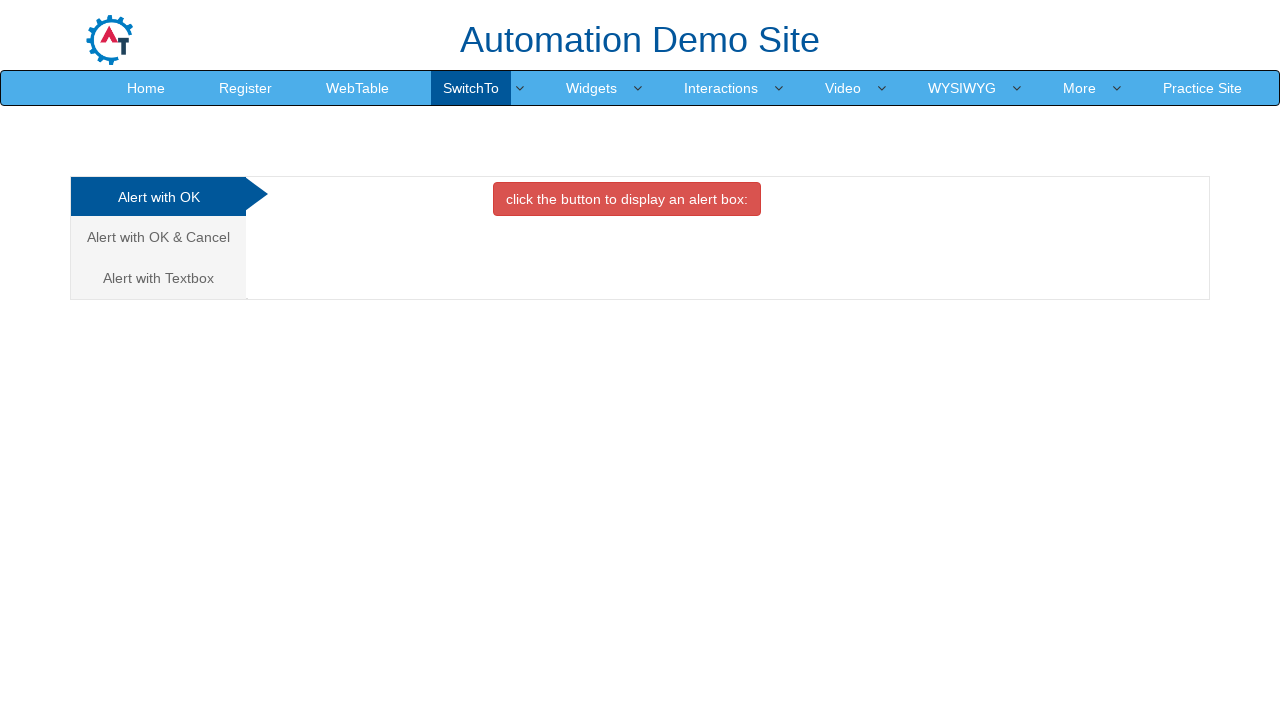

Clicked button to trigger alert at (627, 199) on xpath=//button[@onclick='alertbox()']
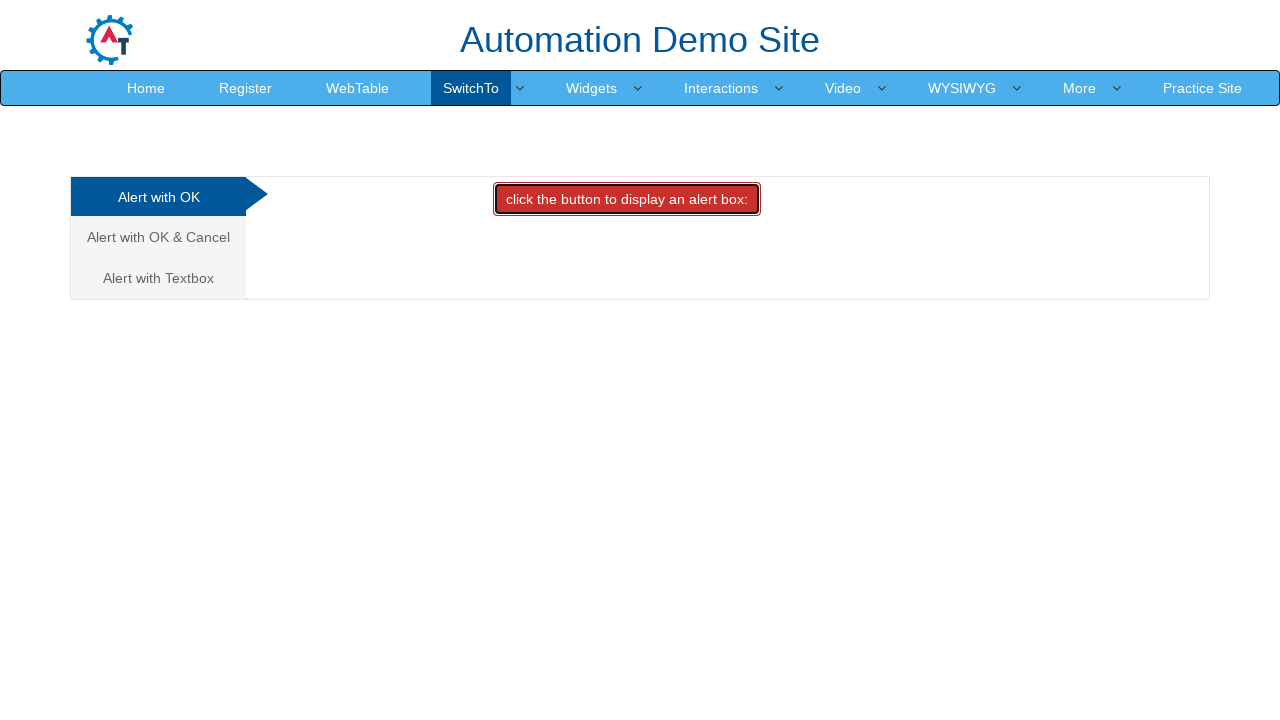

Set up dialog handler to accept alerts
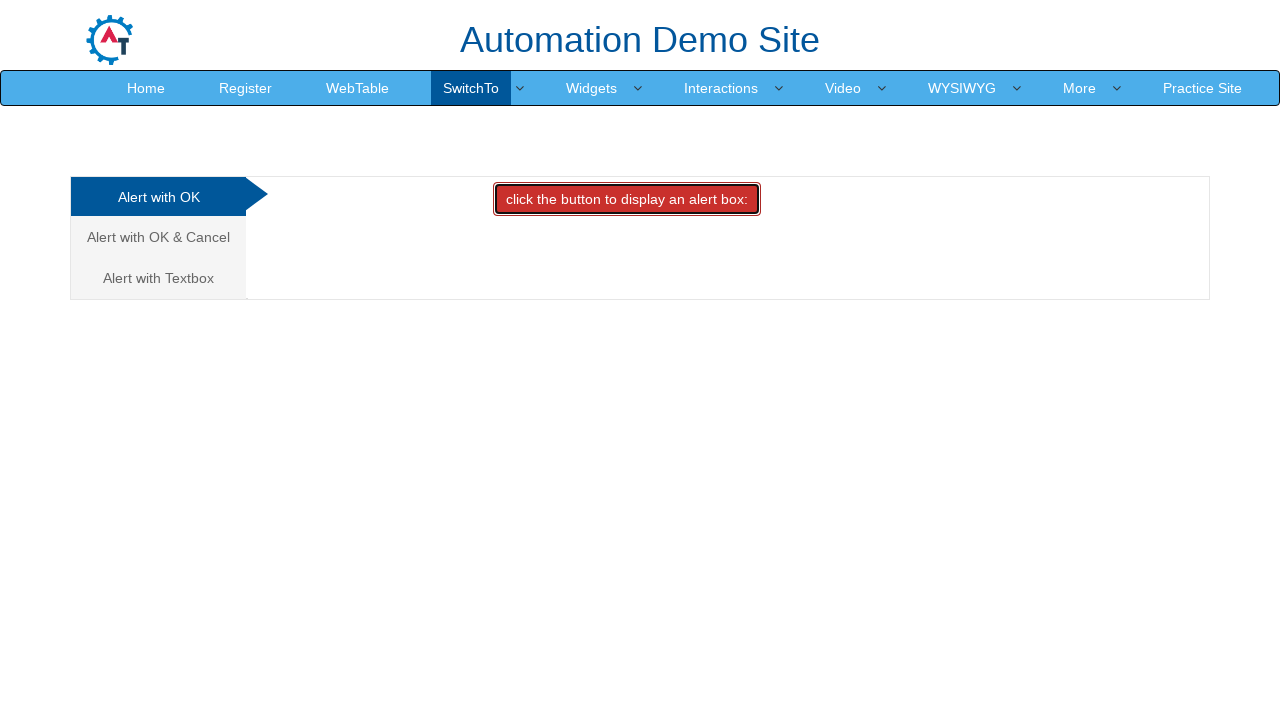

Clicked button again to trigger alert with handler active at (627, 199) on xpath=//button[@onclick='alertbox()']
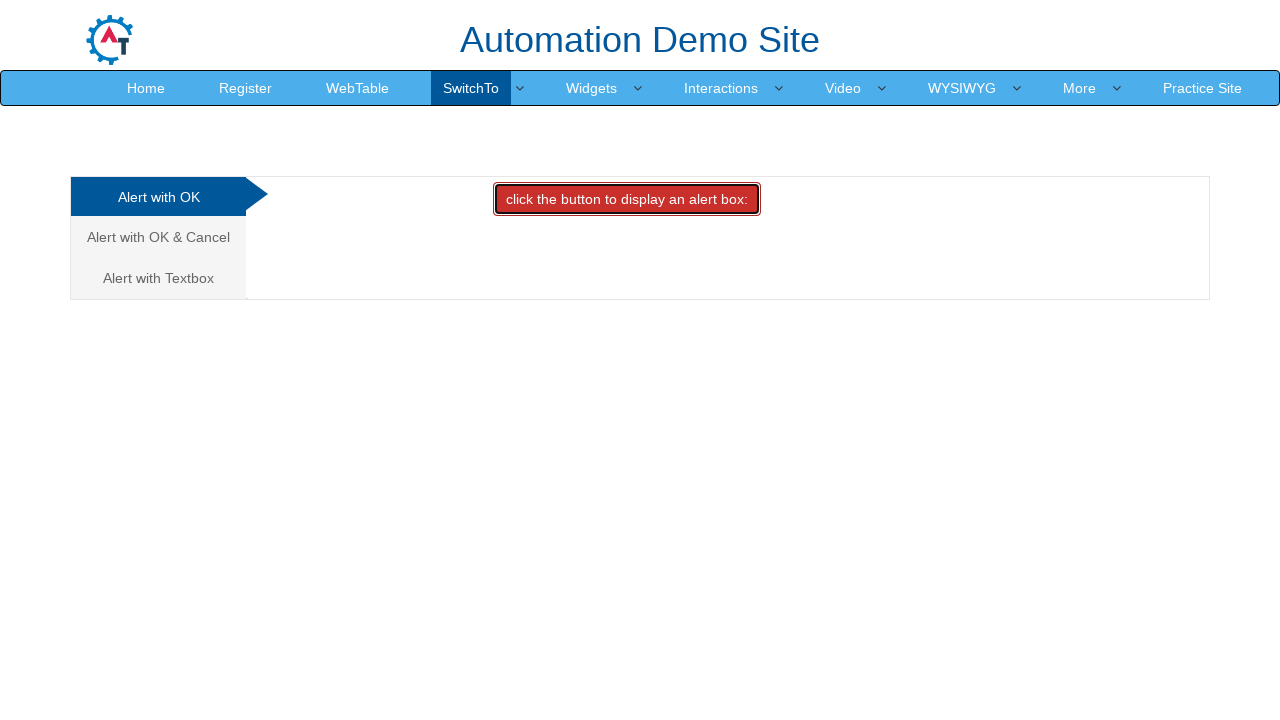

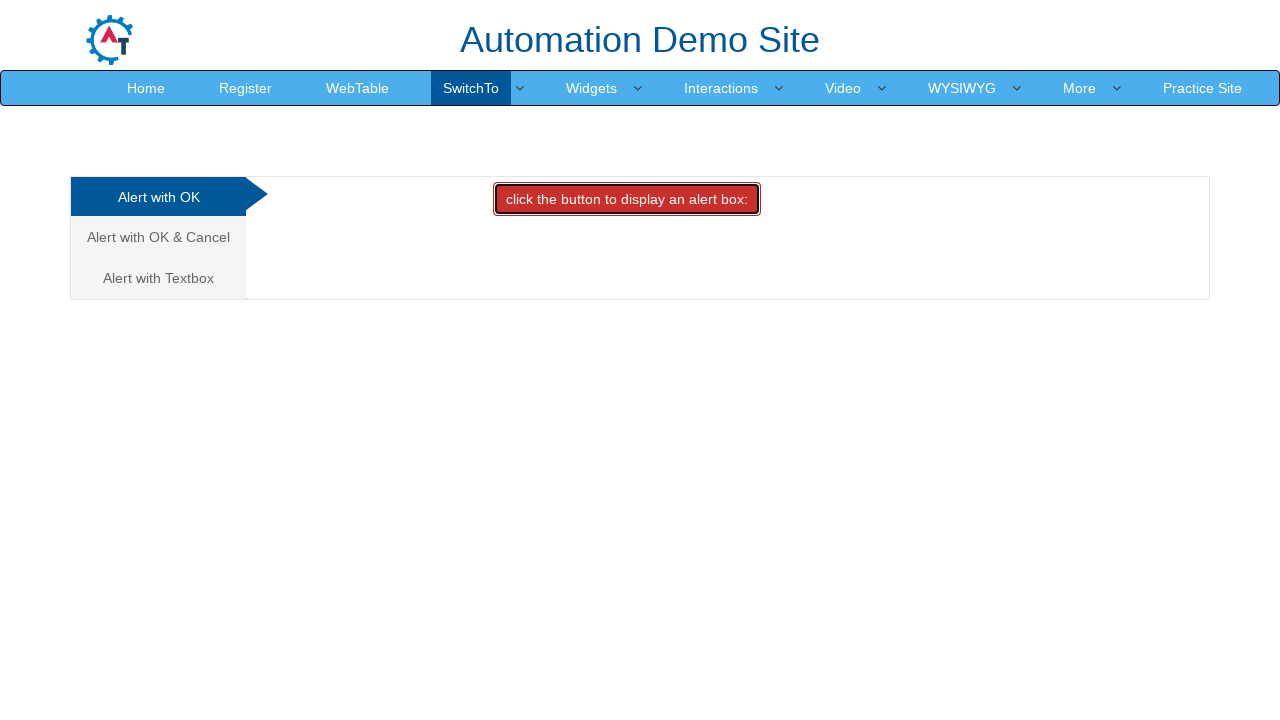